Tests AccuWeather search functionality by entering a location in the search field and verifying the page loads correctly

Starting URL: https://www.accuweather.com/

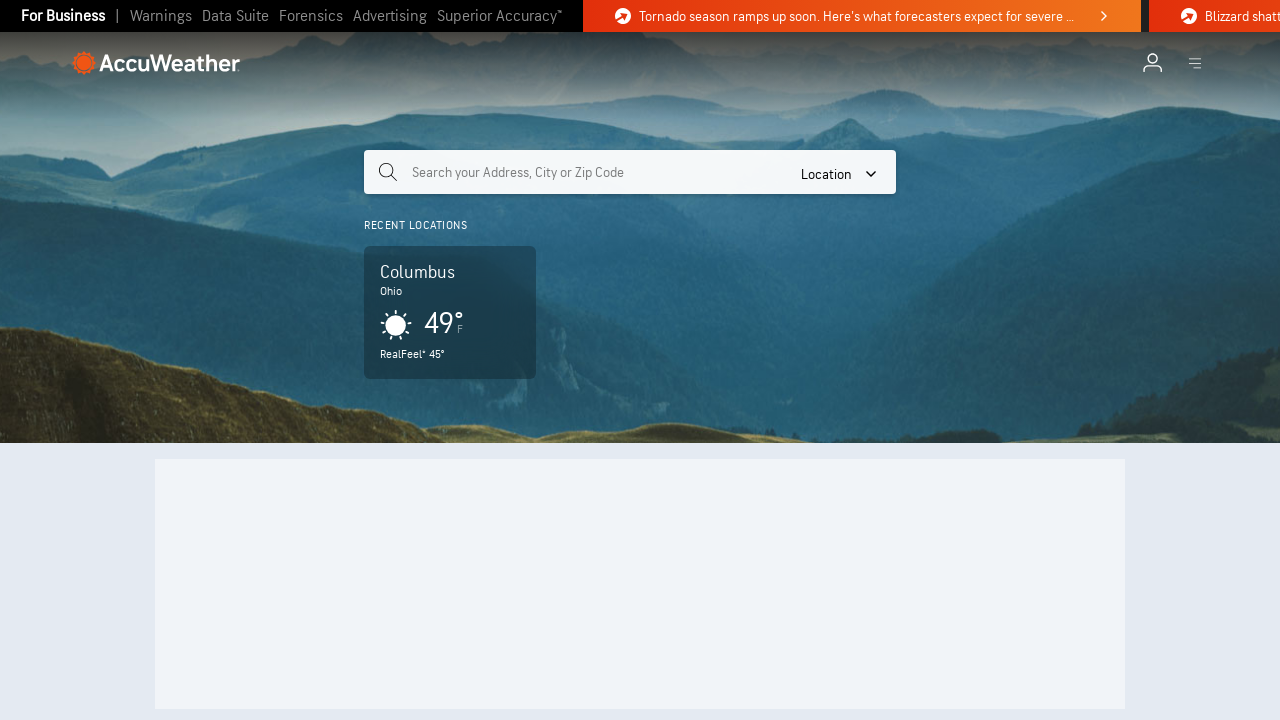

Filled search field with location 'pune' on input[name='query']
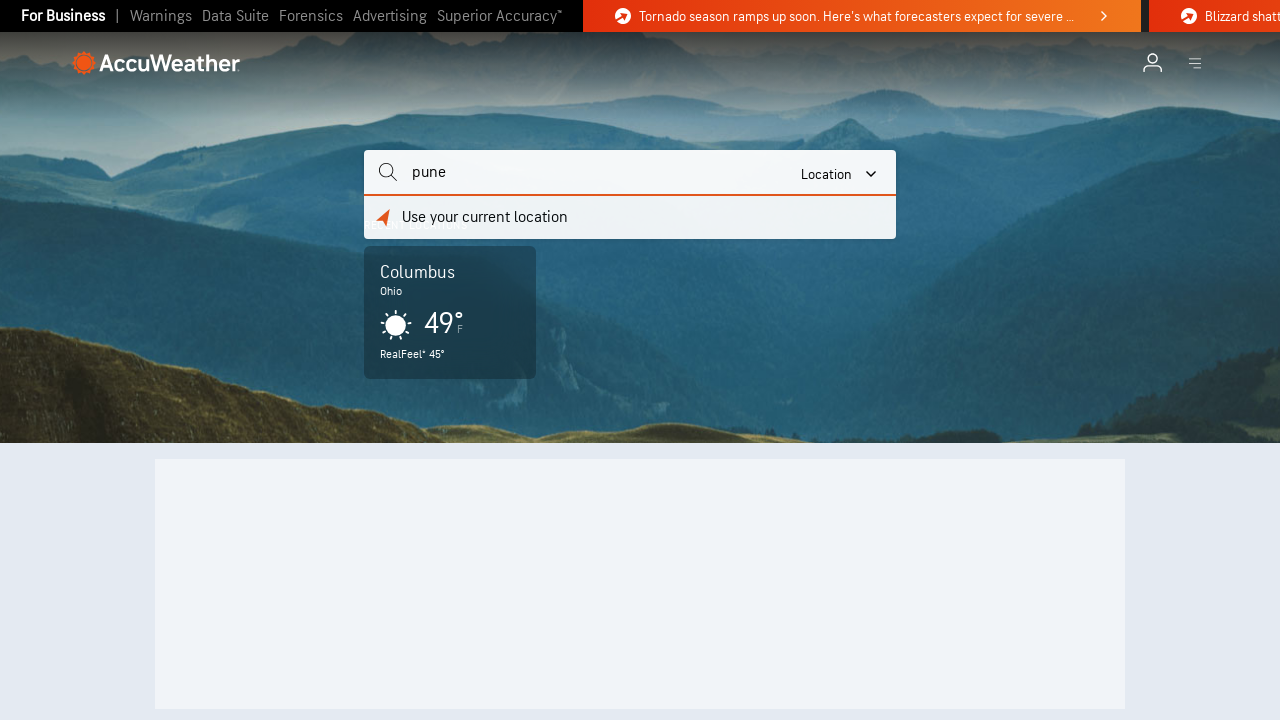

Retrieved page title
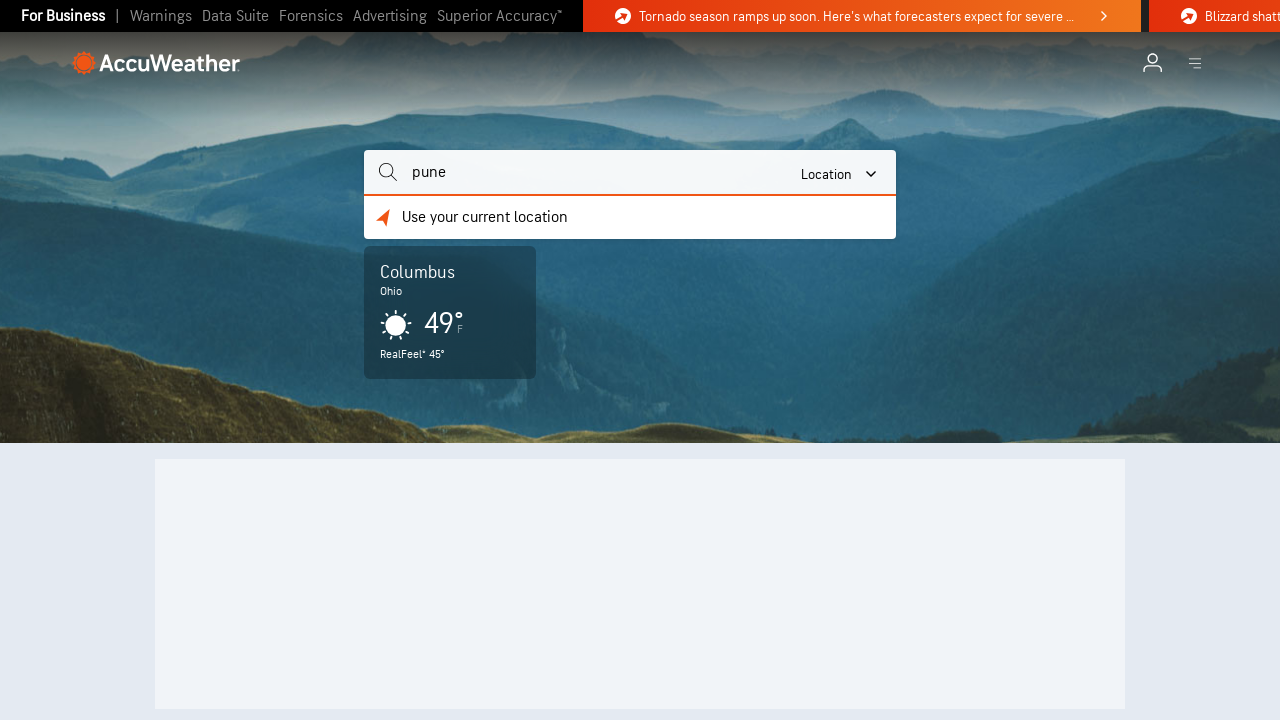

Verified page title matches expected AccuWeather title
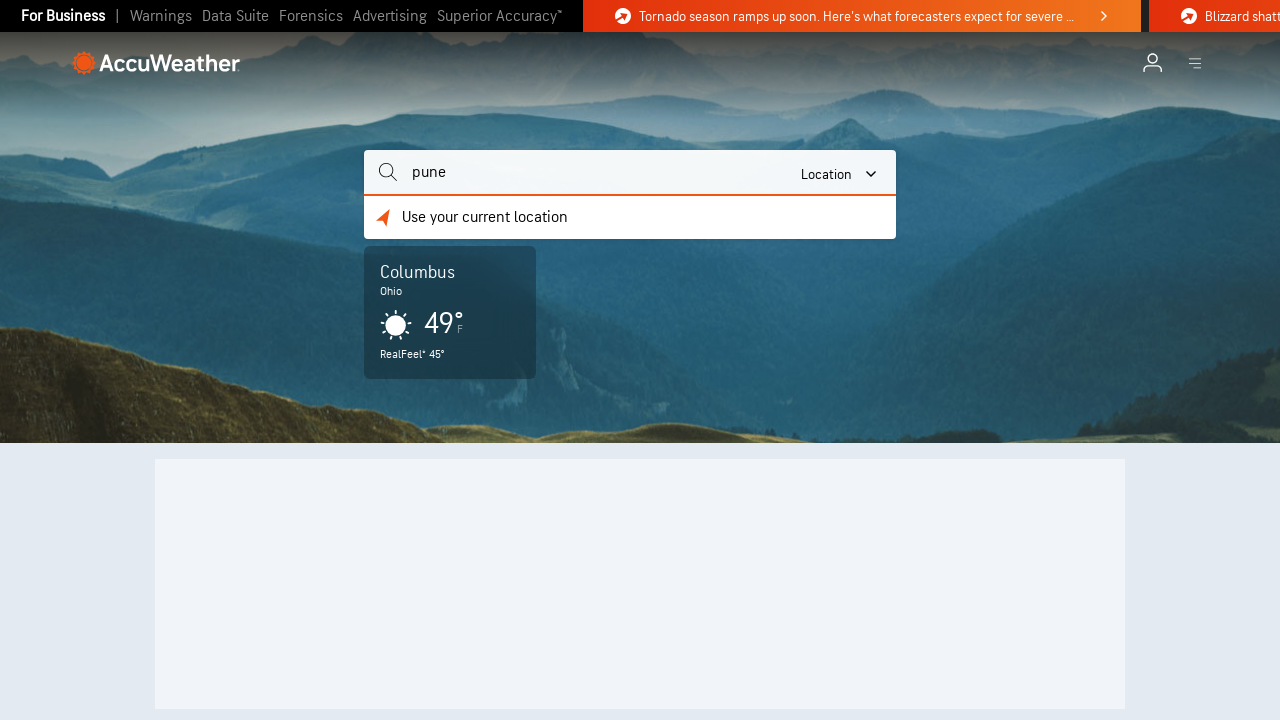

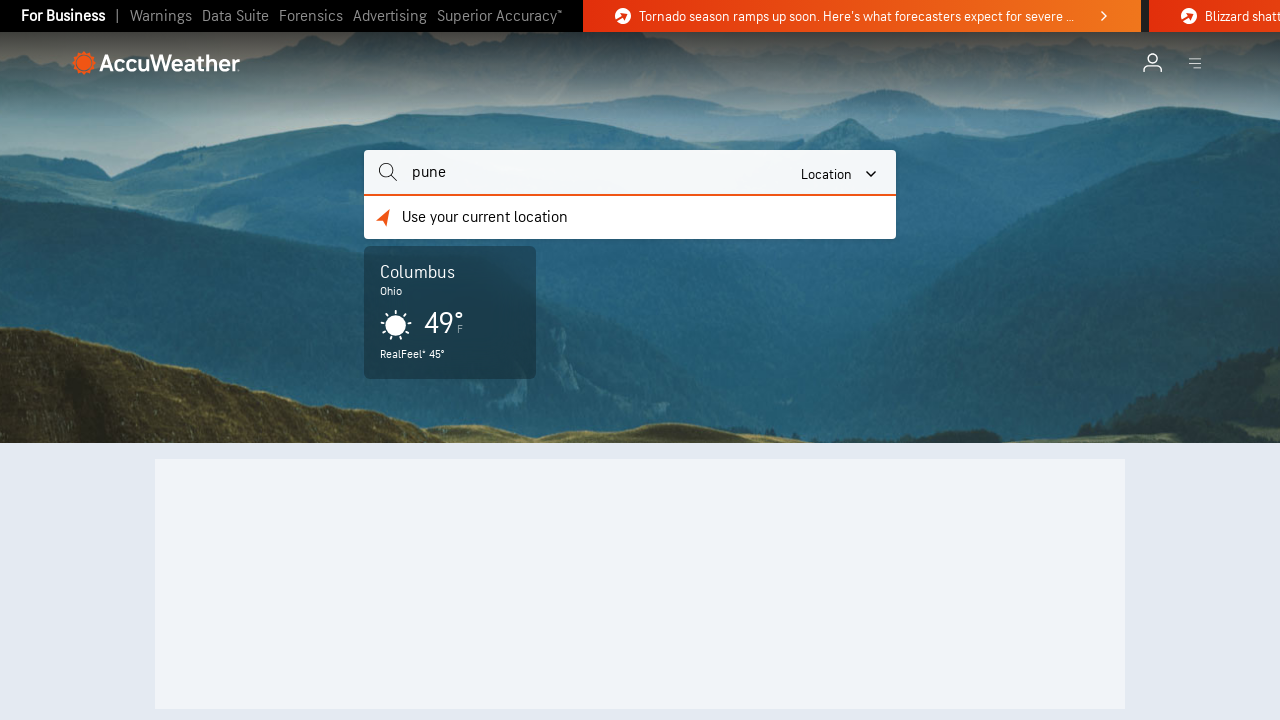